Opens the Biokart website and verifies that the page title matches the expected value "Biokart India Pvt Ltd – Bringing Biotech Closer!"

Starting URL: https://www.biokart.com

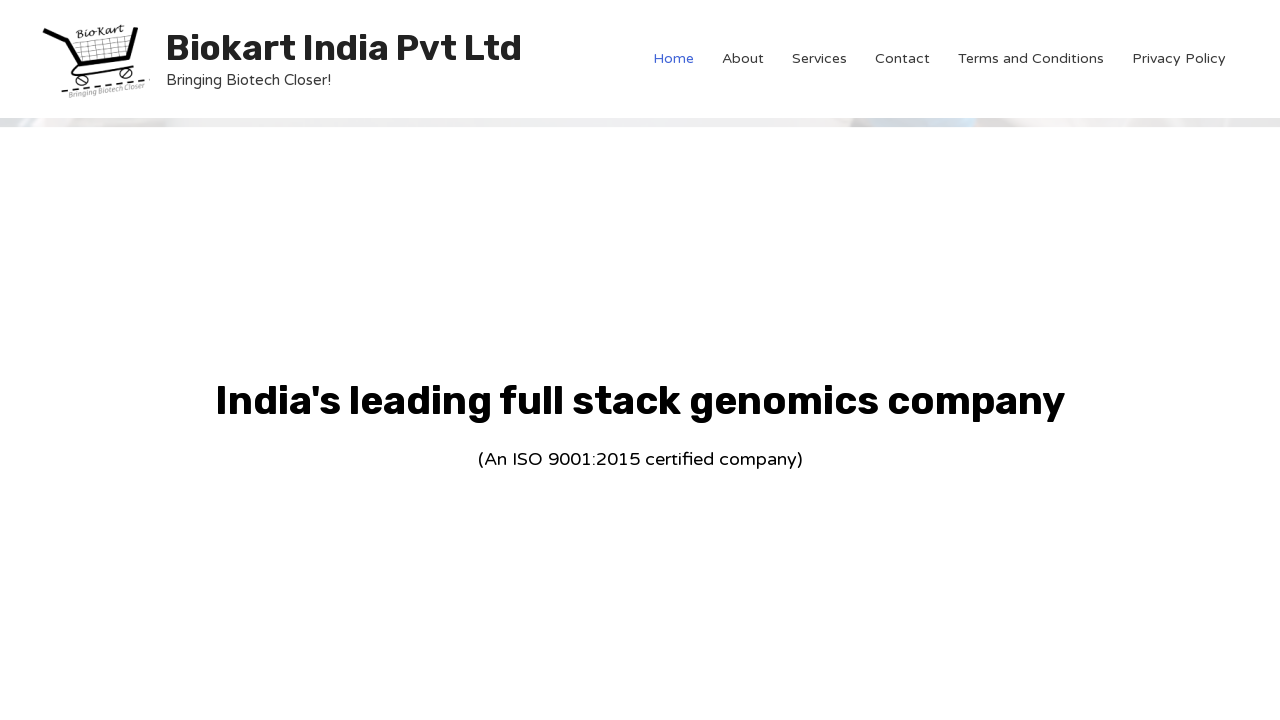

Waited for page to reach domcontentloaded state
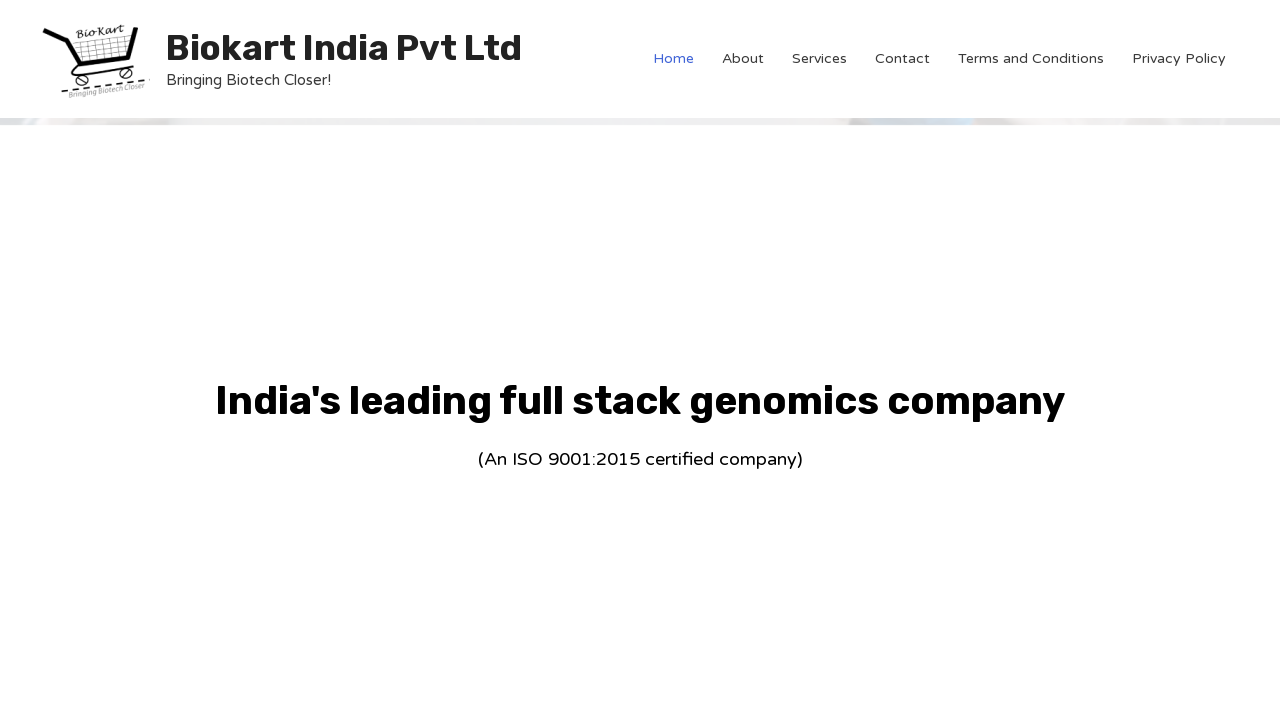

Retrieved page title: Biokart India Pvt Ltd – Bringing Biotech Closer!
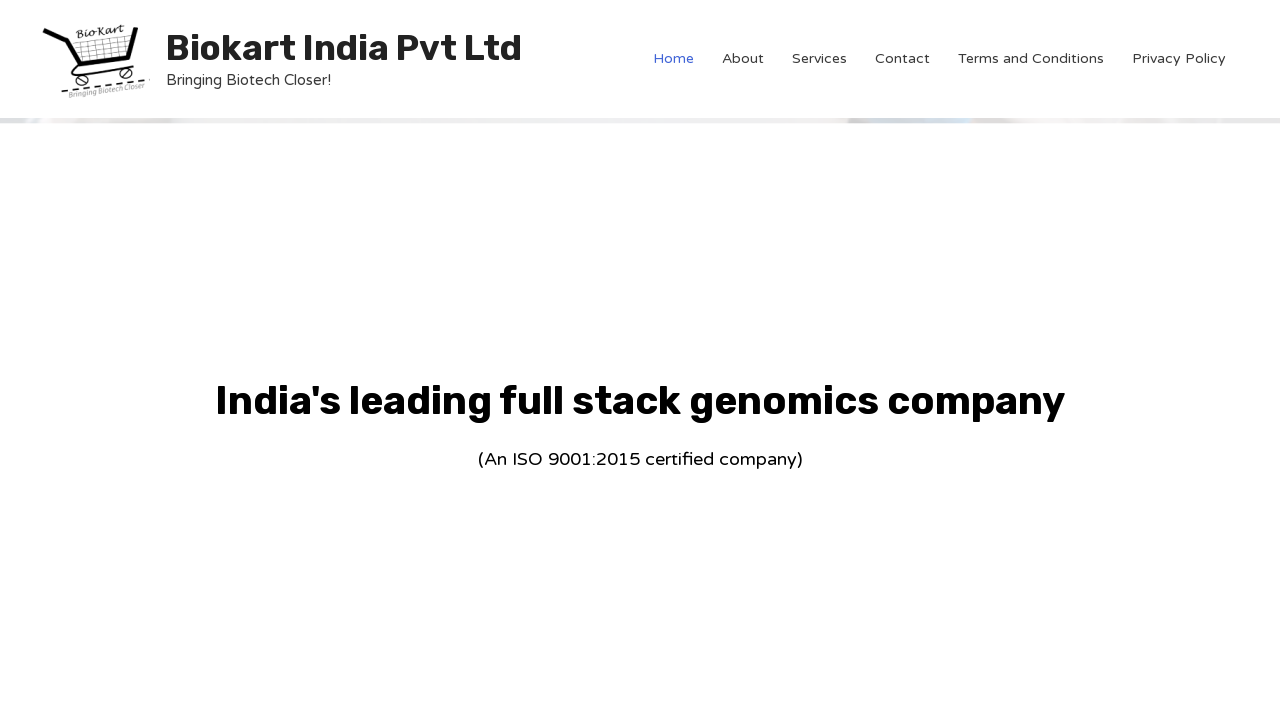

Test case passed - page title matches expected value
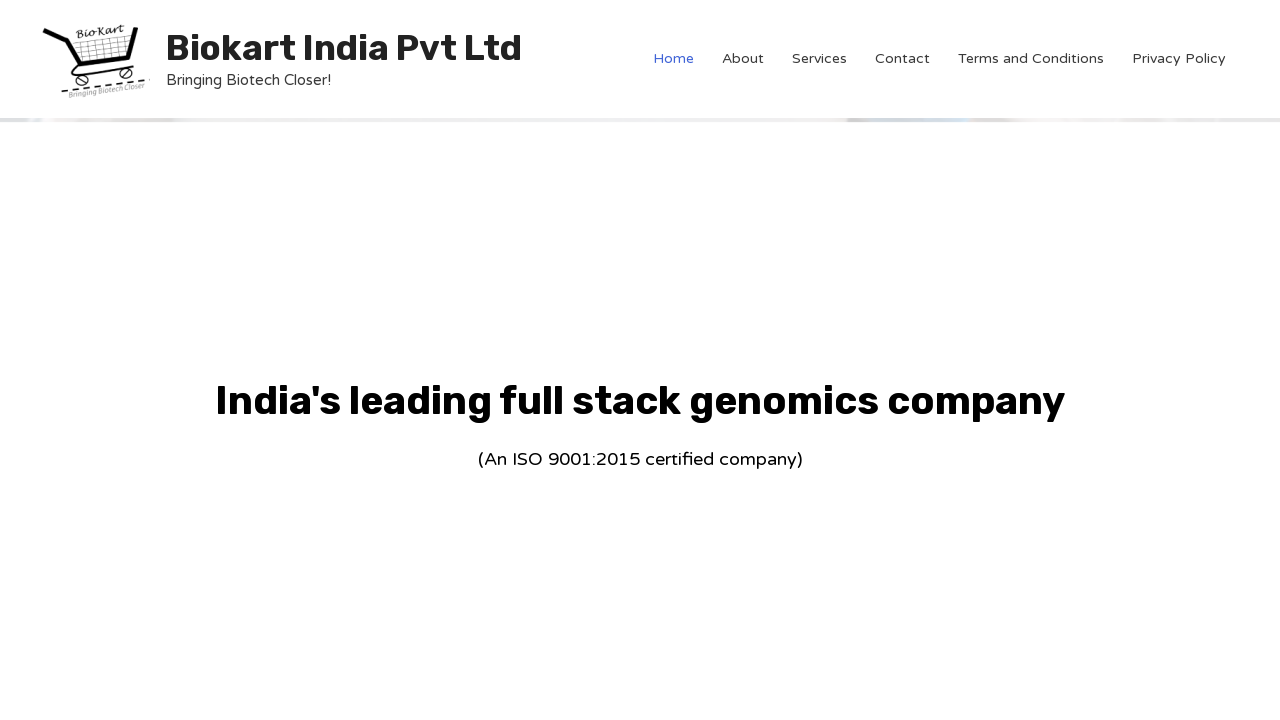

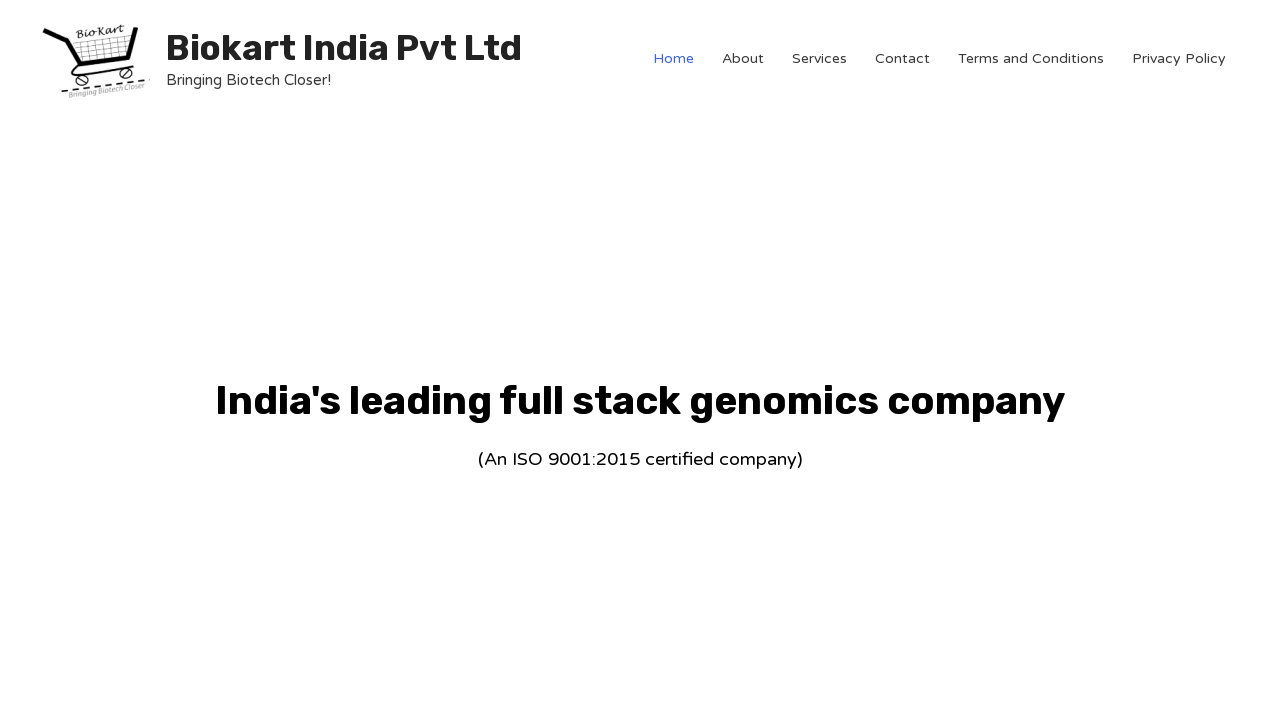